Navigates to a demo application, accesses the dropdown section, and interacts with a multi-select dropdown to retrieve all available options

Starting URL: https://demoapps.qspiders.com/

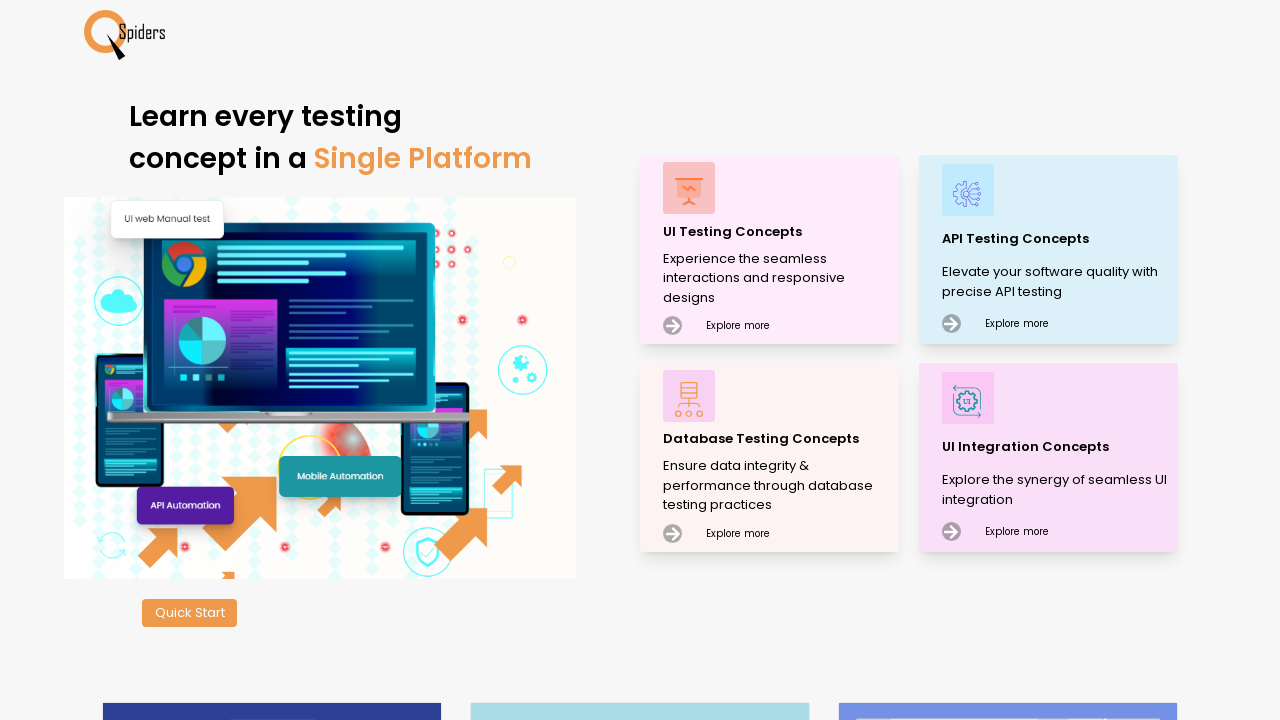

Clicked on 'UI Testing Concepts' at (778, 232) on xpath=//p[text()='UI Testing Concepts']
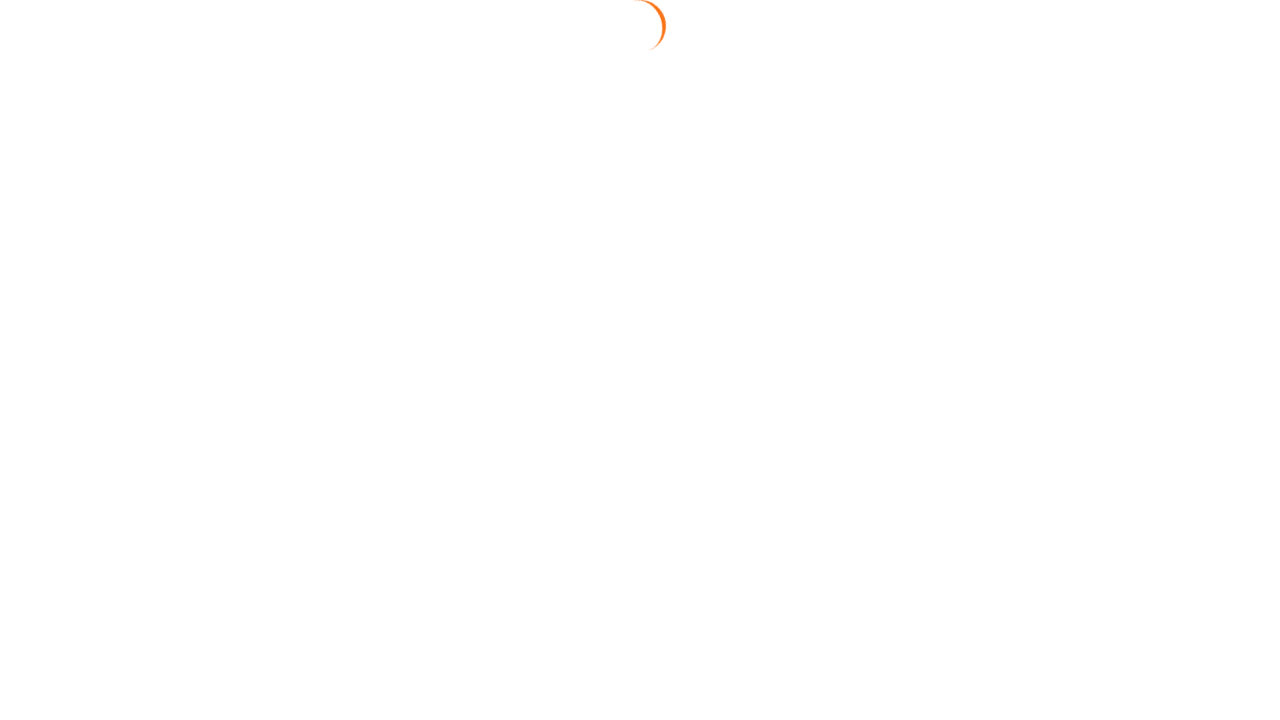

Clicked on 'Dropdown' section at (52, 350) on xpath=//section[text()='Dropdown']
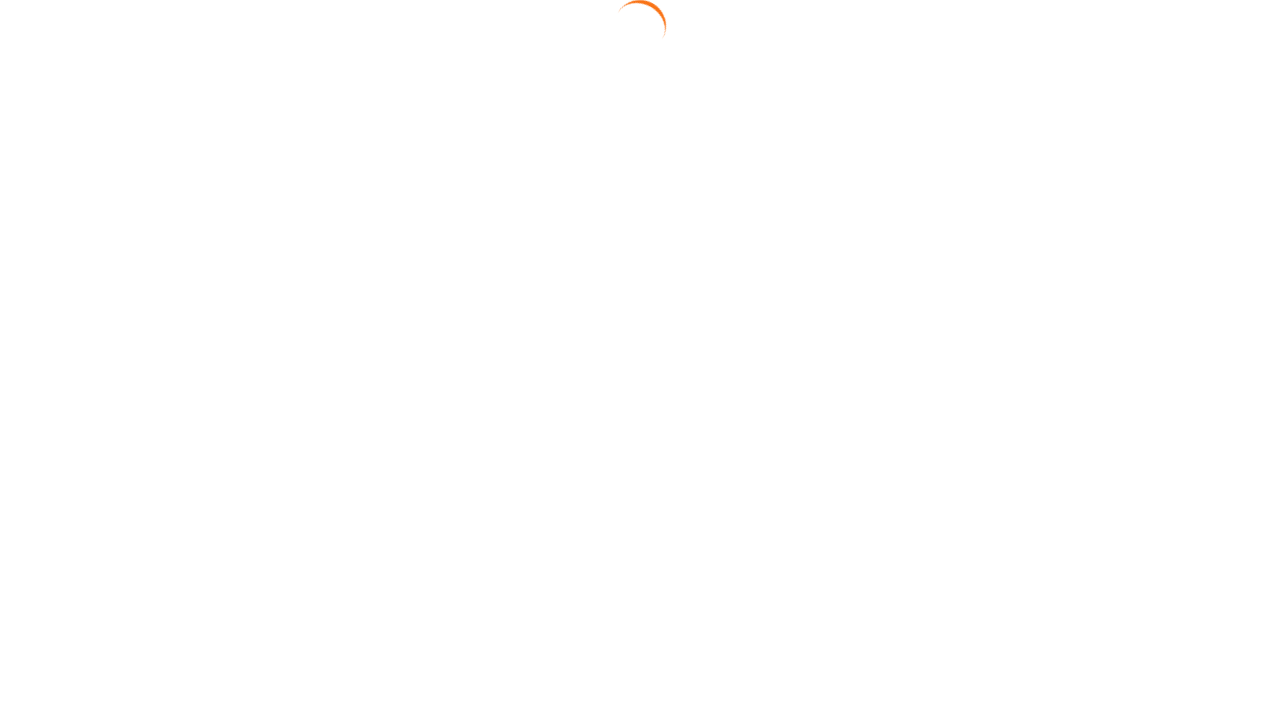

Clicked on 'Multi Select' link at (1171, 162) on a:has-text('Multi Select')
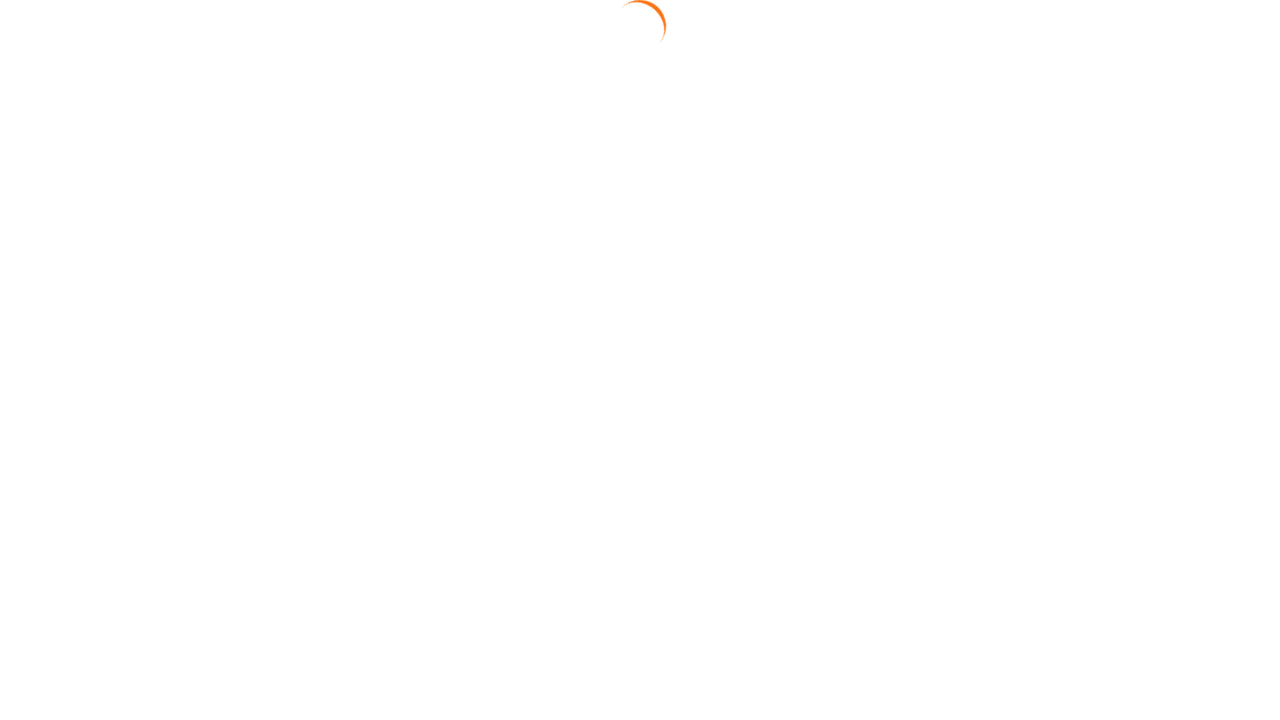

Multi-select dropdown loaded and is visible
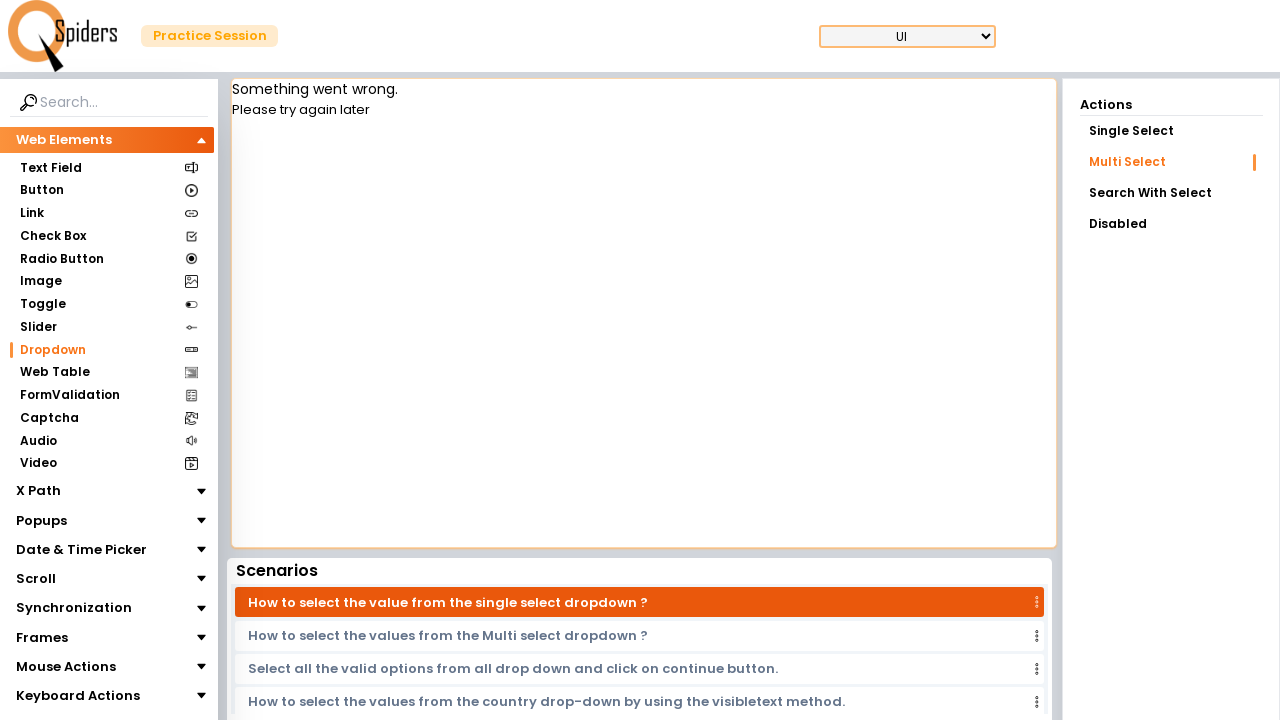

Retrieved all options from the multi-select dropdown
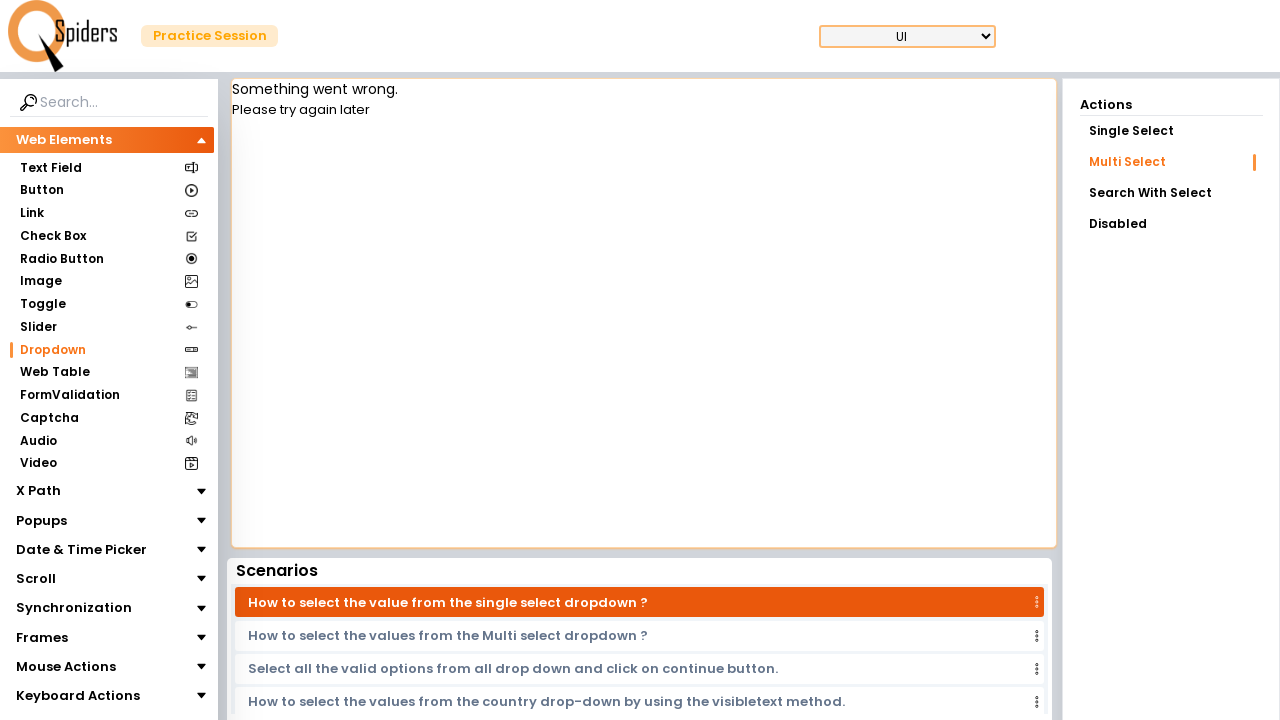

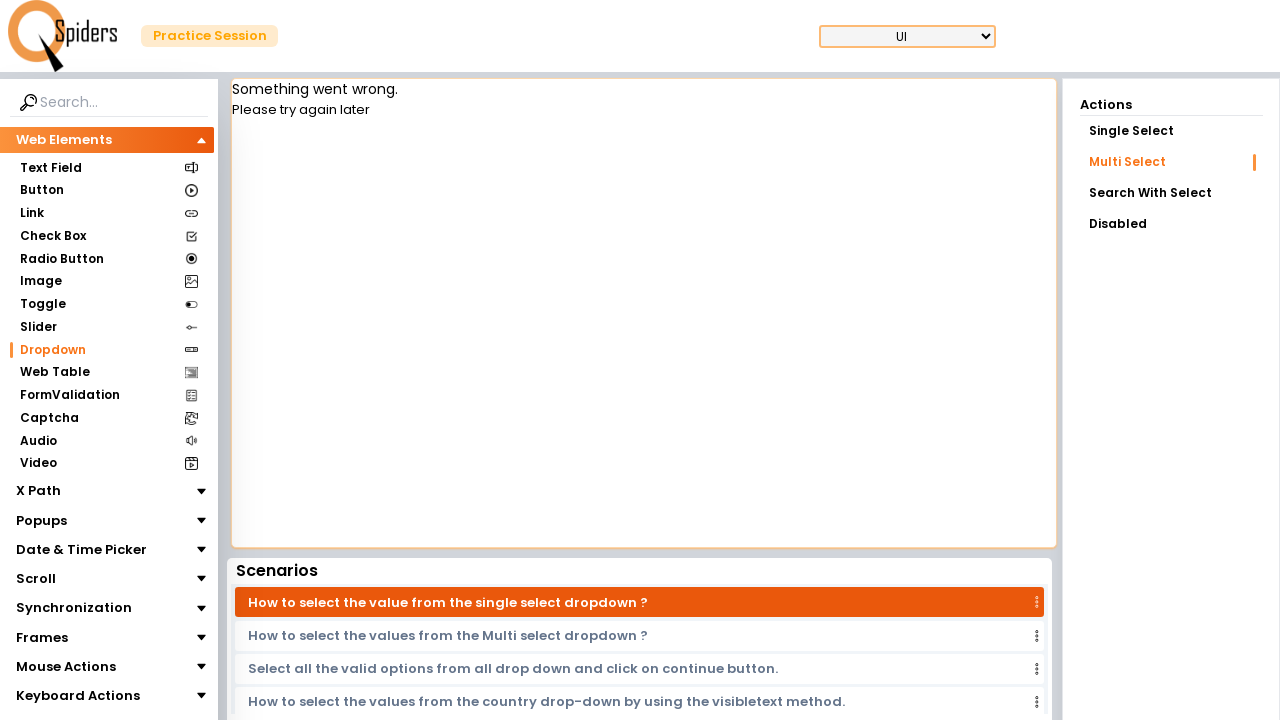